Tests the Add/Remove Elements functionality by clicking the add button twice to create two delete buttons, then verifying and removing one element

Starting URL: http://the-internet.herokuapp.com/

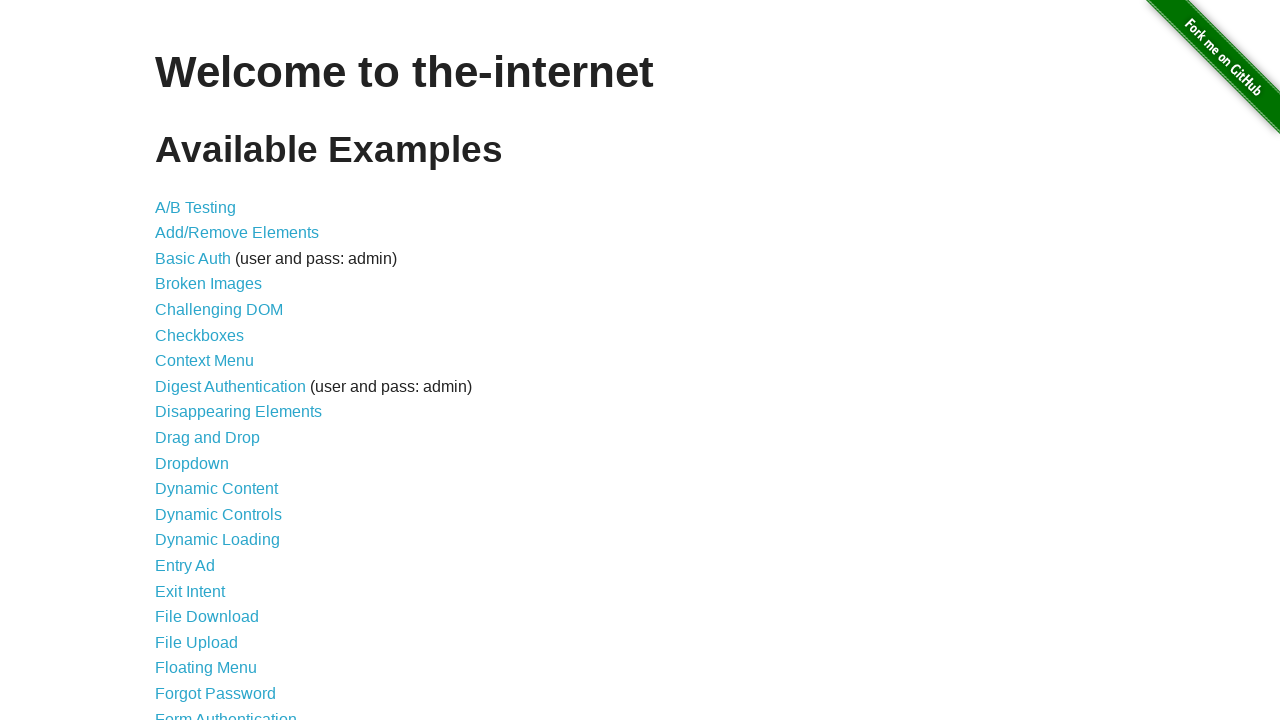

Clicked on Add/Remove Elements link at (237, 233) on xpath=//*[@id="content"]/ul/li[2]/a
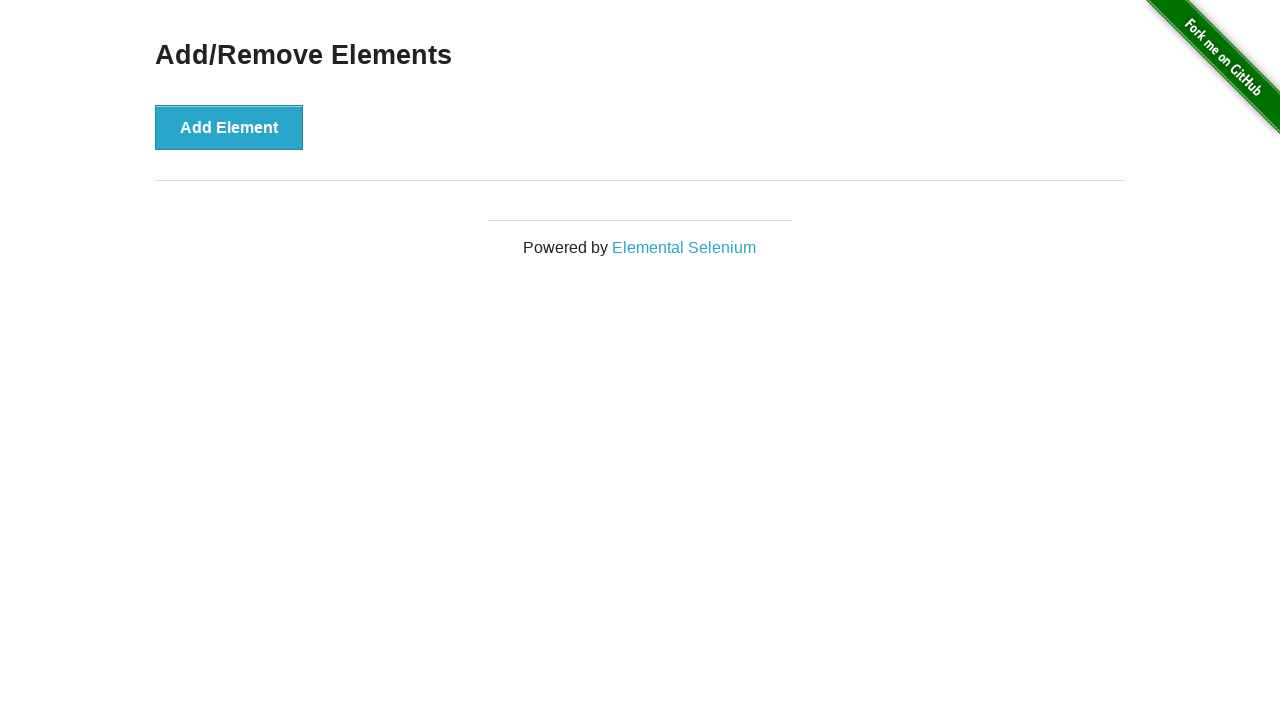

Clicked Add Element button (first time) at (229, 127) on xpath=//*[@id="content"]/div/button
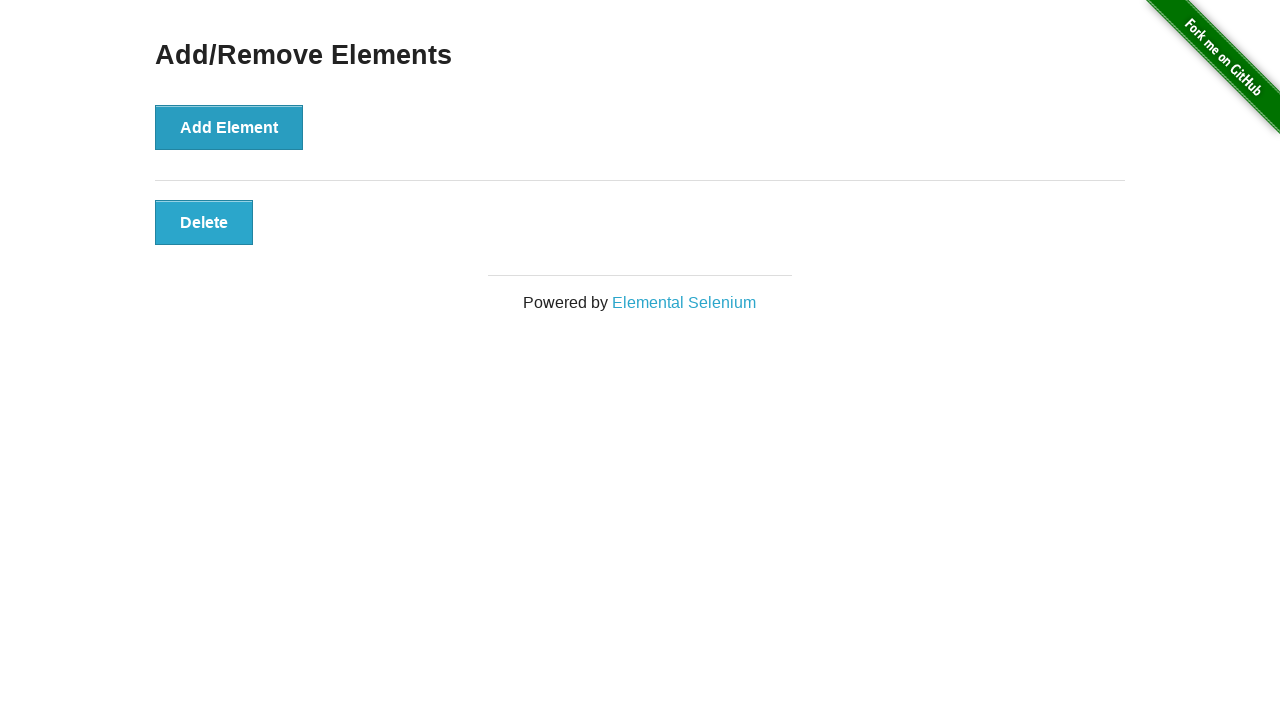

Clicked Add Element button (second time) at (229, 127) on xpath=//*[@id="content"]/div/button
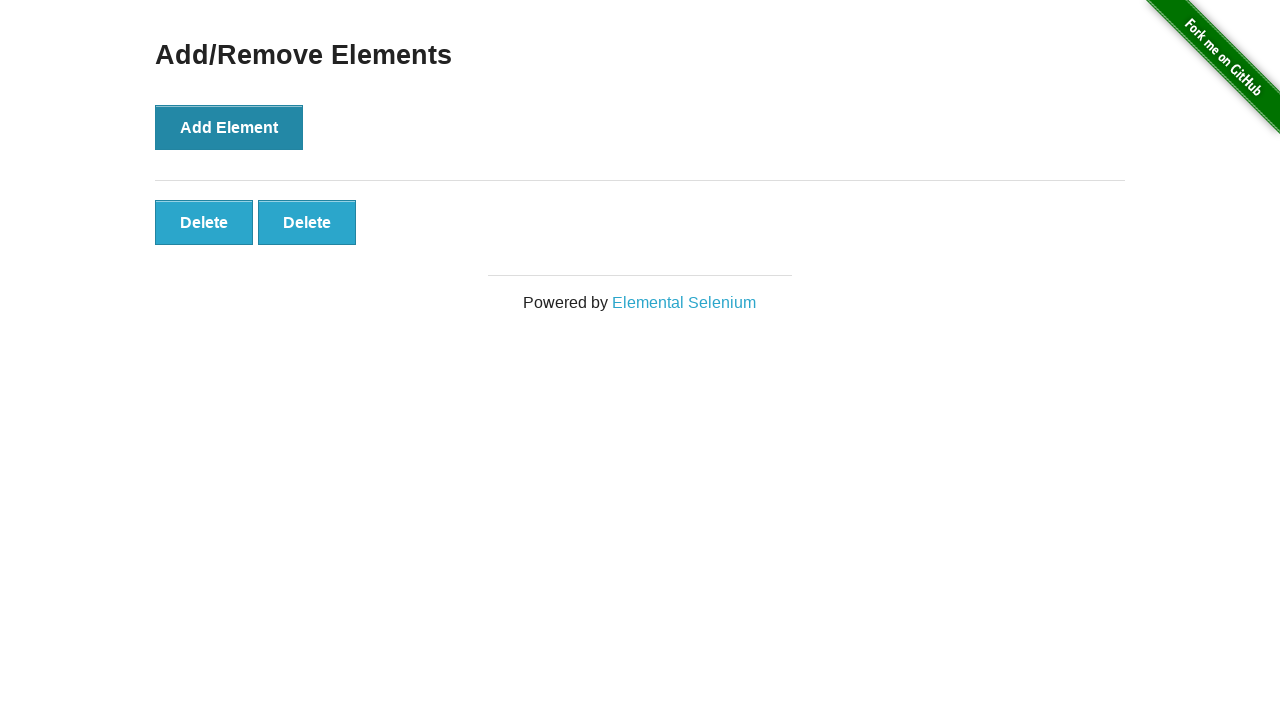

Verified two Delete buttons exist
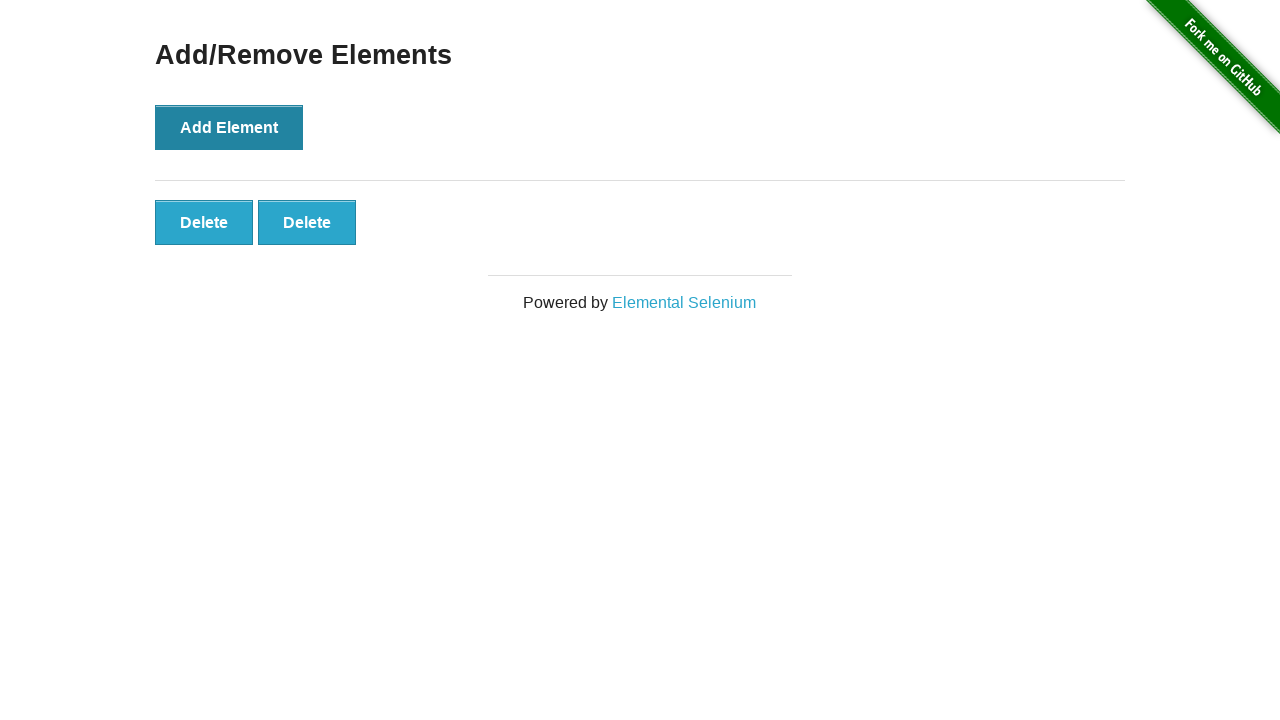

Clicked the first Delete button at (204, 222) on xpath=//button[text()='Delete'] >> nth=0
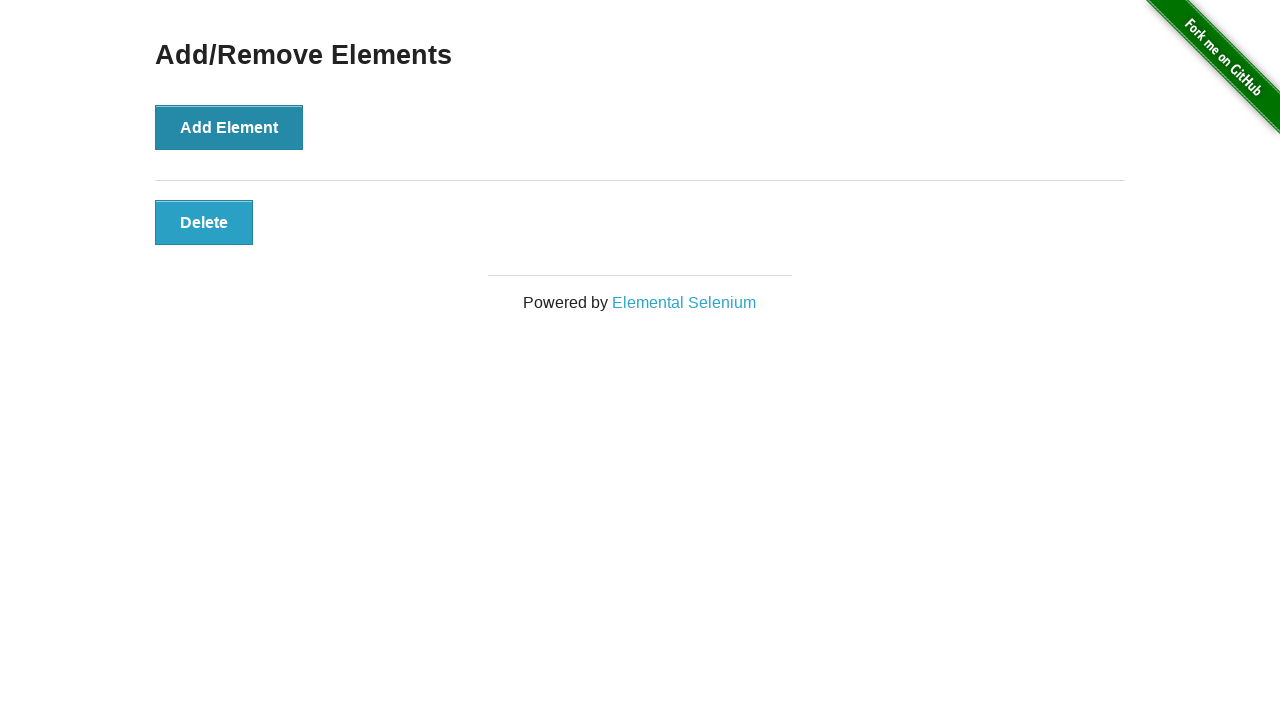

Verified only one Delete button remains
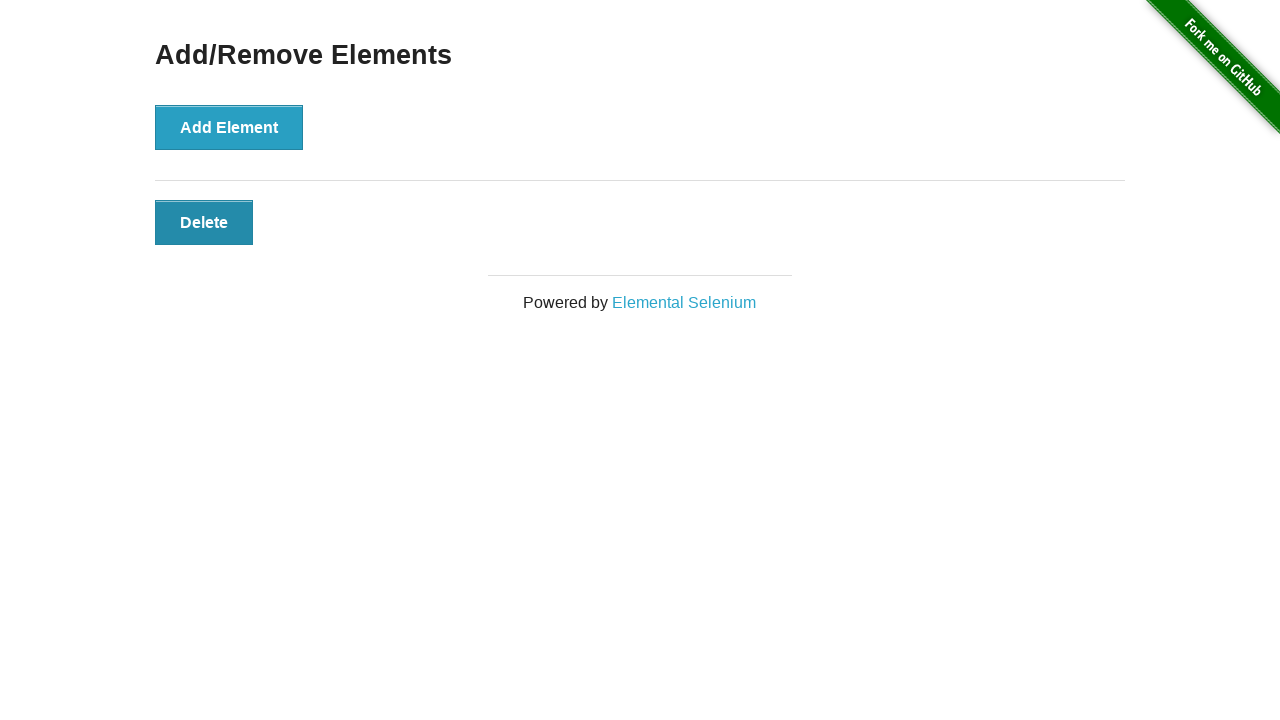

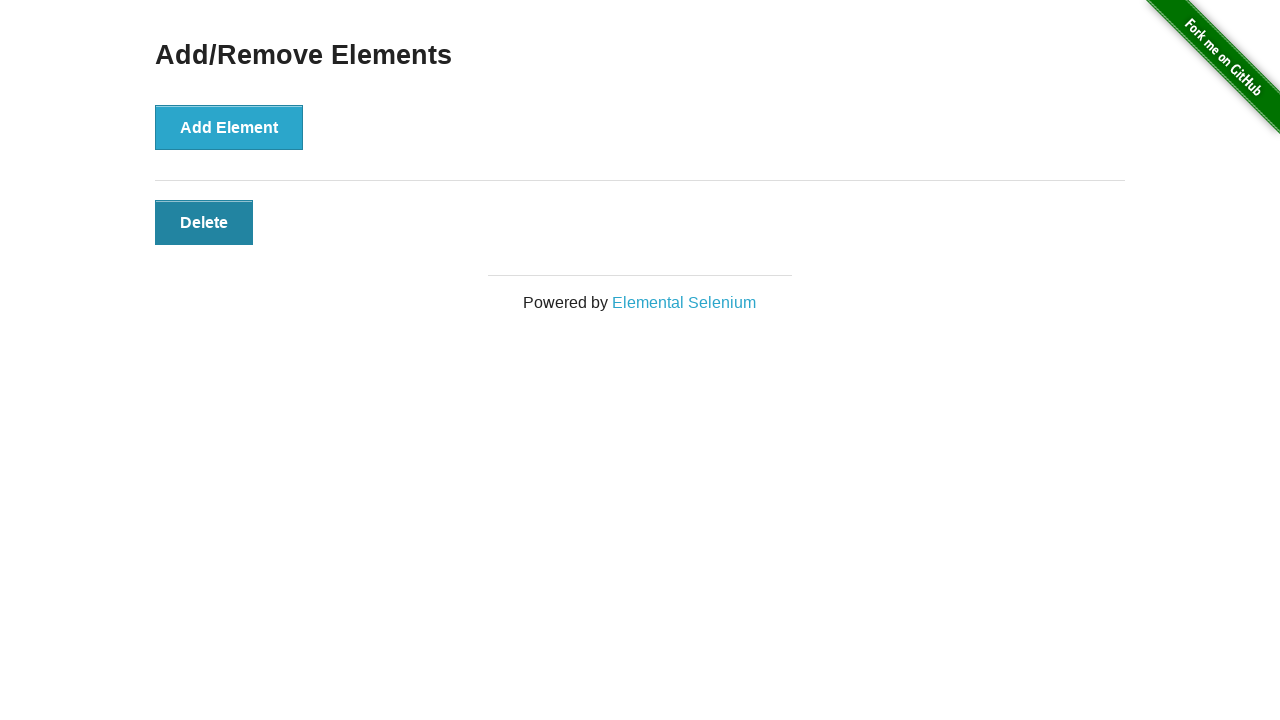